Tests browser navigation handling by clicking a button to go home, then using back, forward, navigate to, and refresh commands

Starting URL: https://letcode.in/button

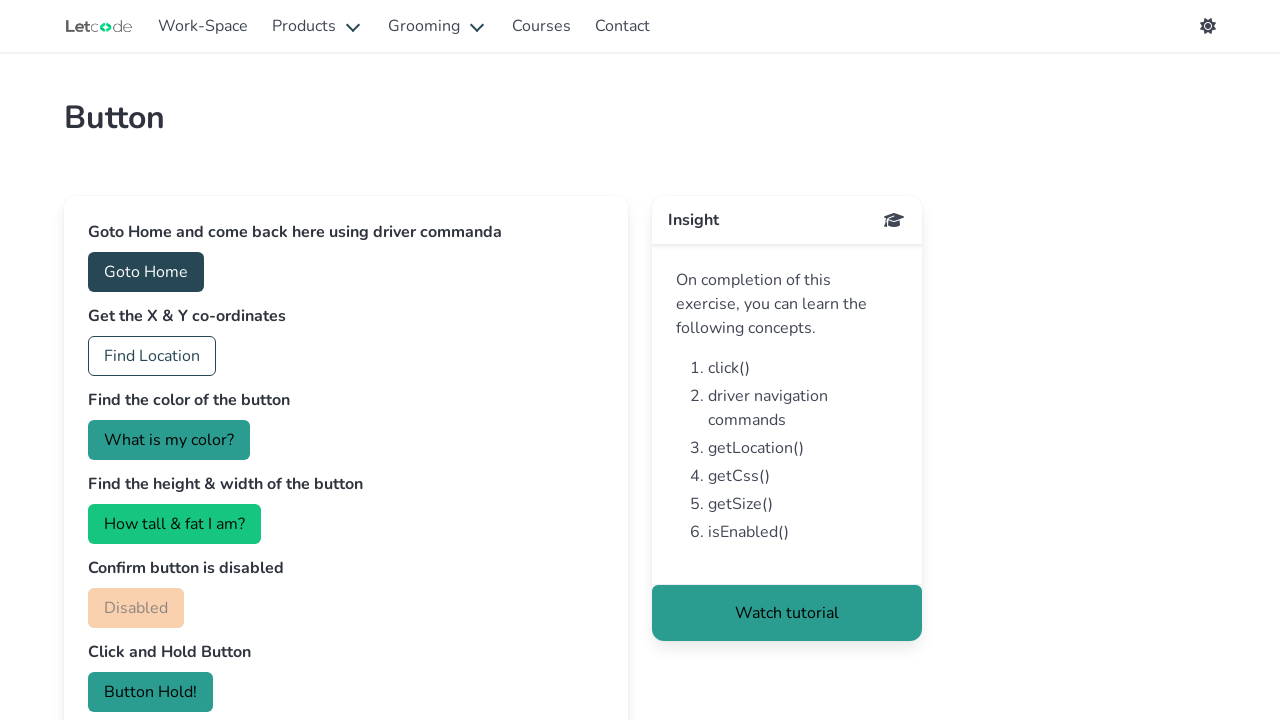

Clicked 'Goto Home' button to navigate to home page at (146, 272) on button:has-text('Goto Home')
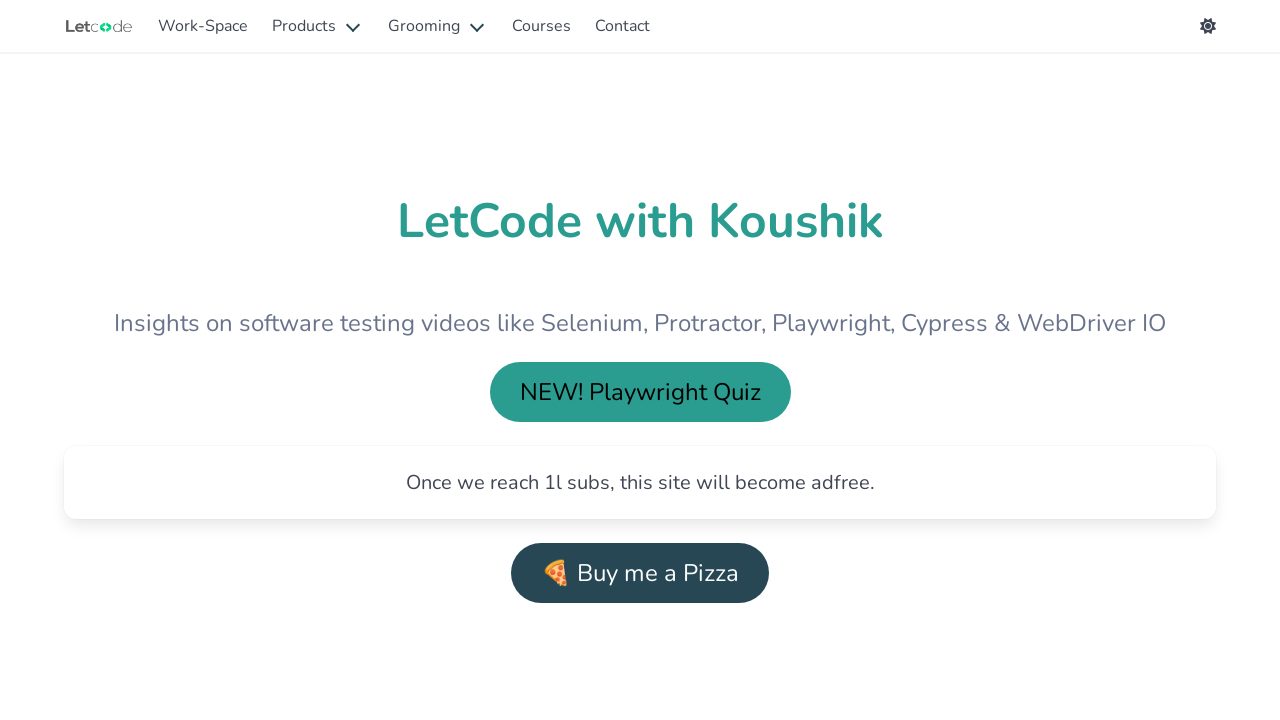

Navigated back to button page using browser back button
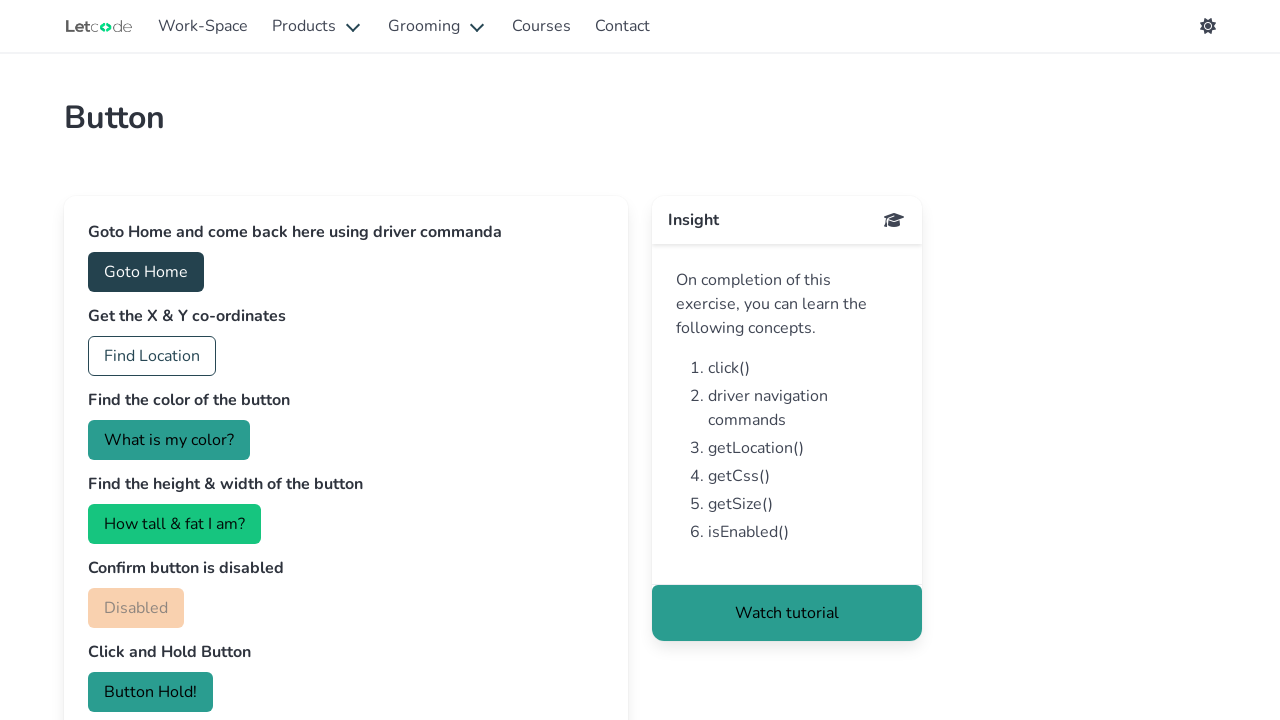

Navigated forward to home page using browser forward button
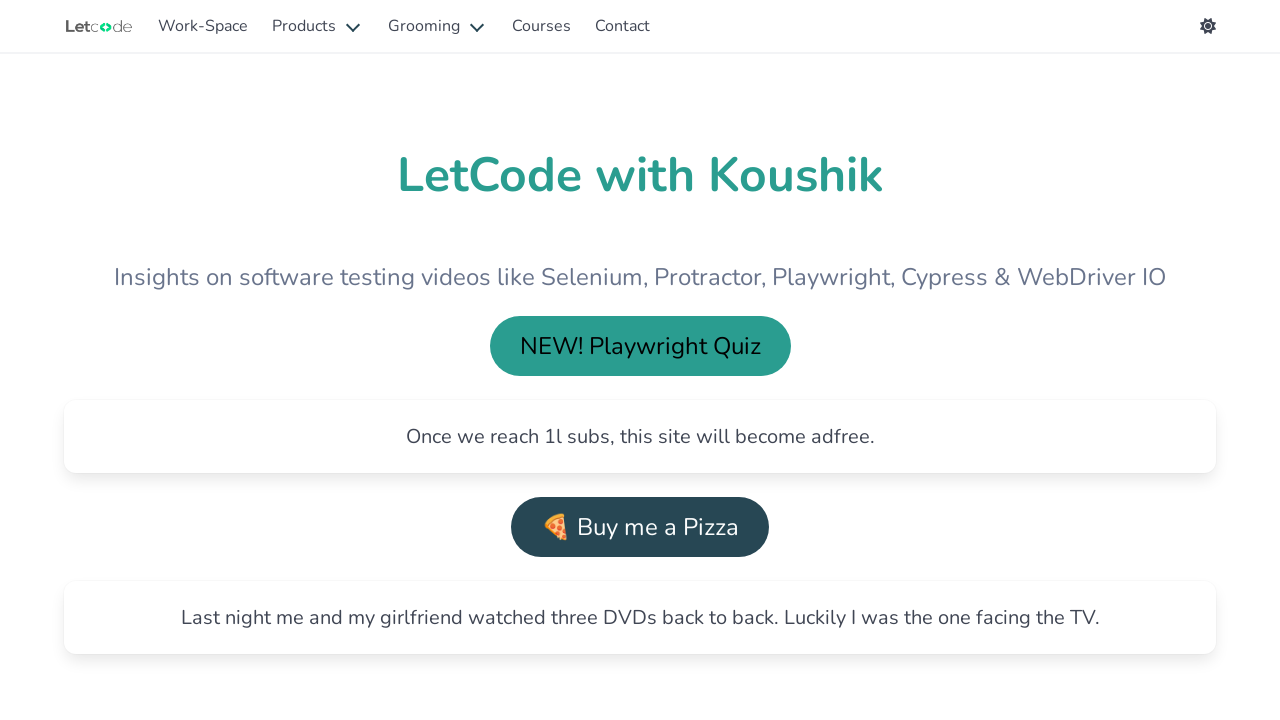

Navigated to button page using goto() method
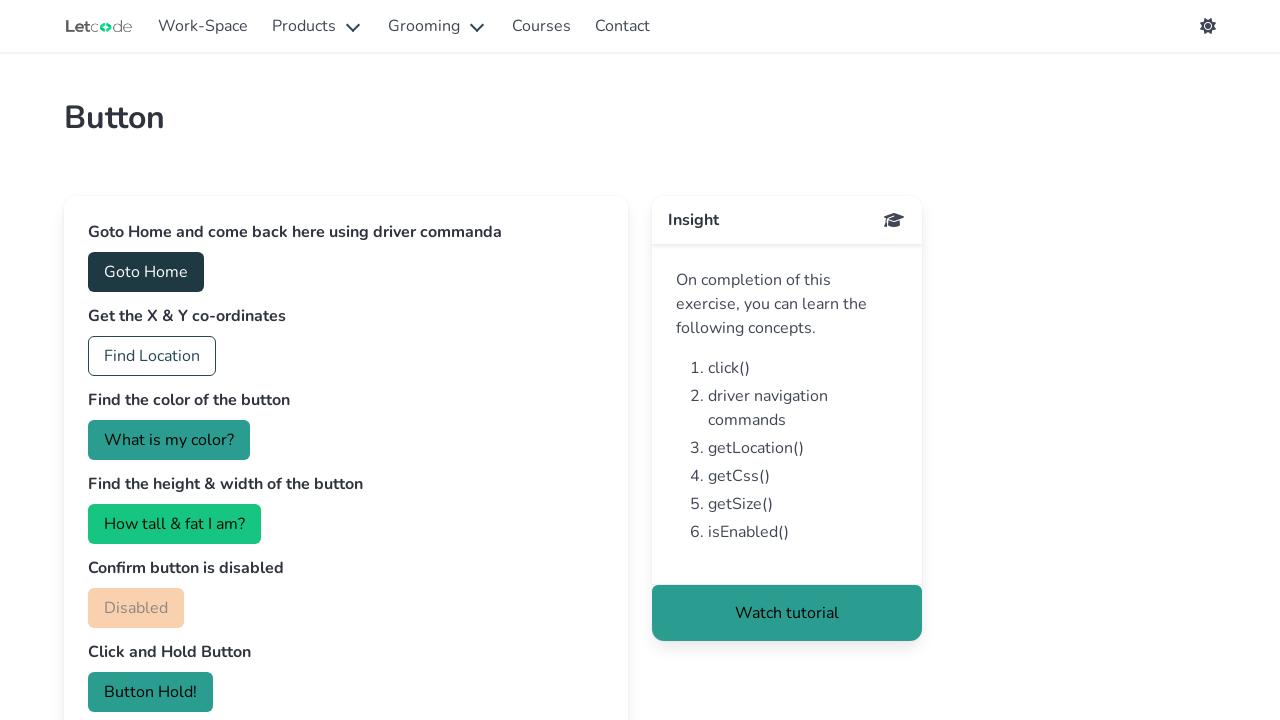

Refreshed the button page
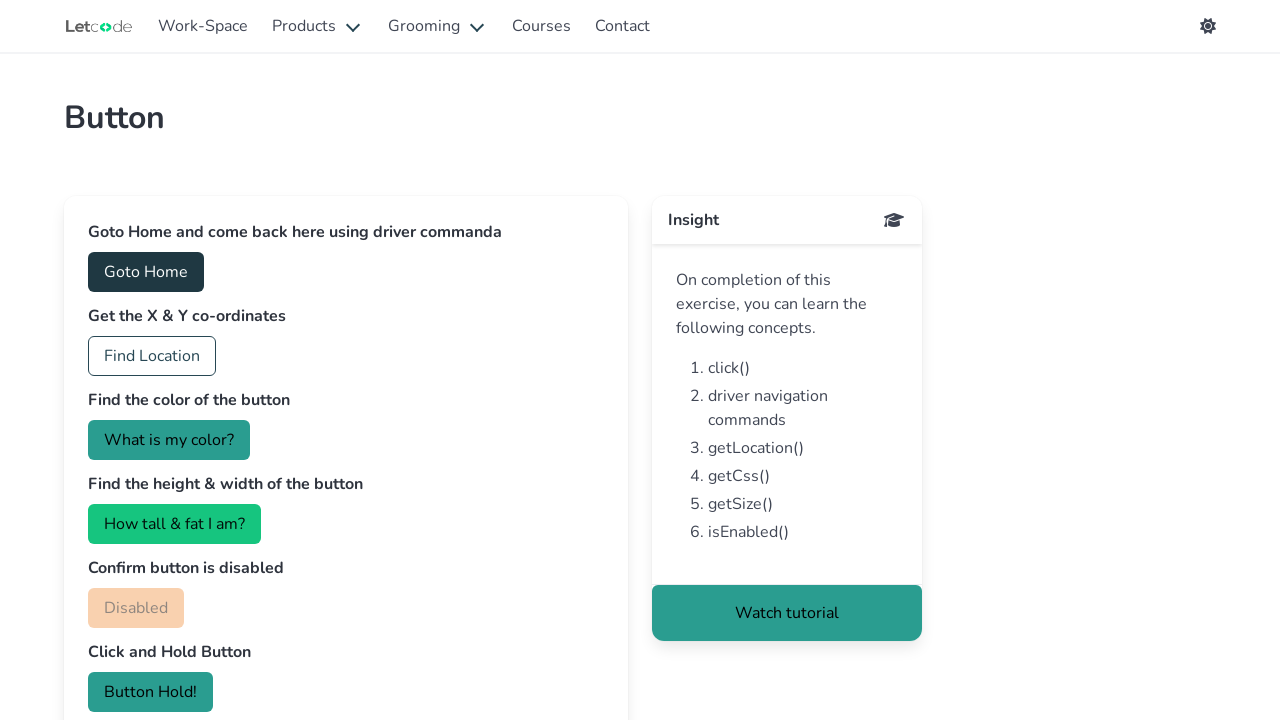

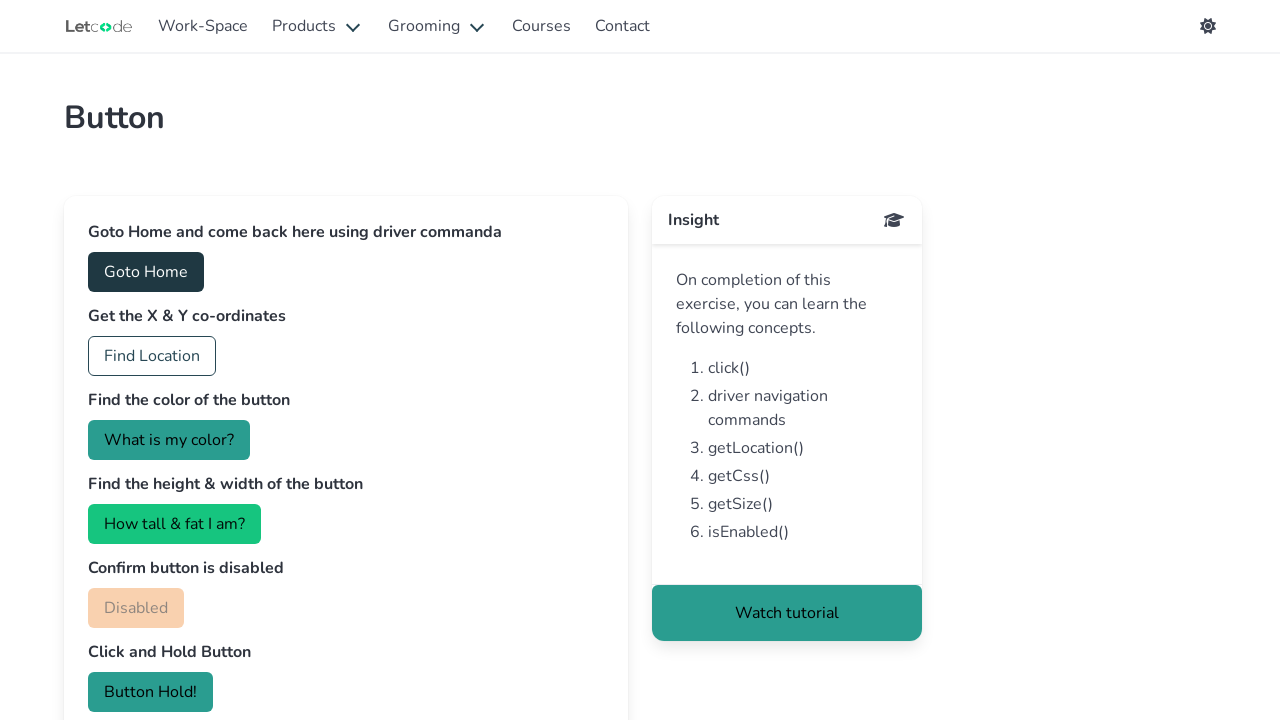